Navigates to the Automation Practice page and verifies that footer navigation links are present and visible on the page.

Starting URL: https://rahulshettyacademy.com/AutomationPractice/

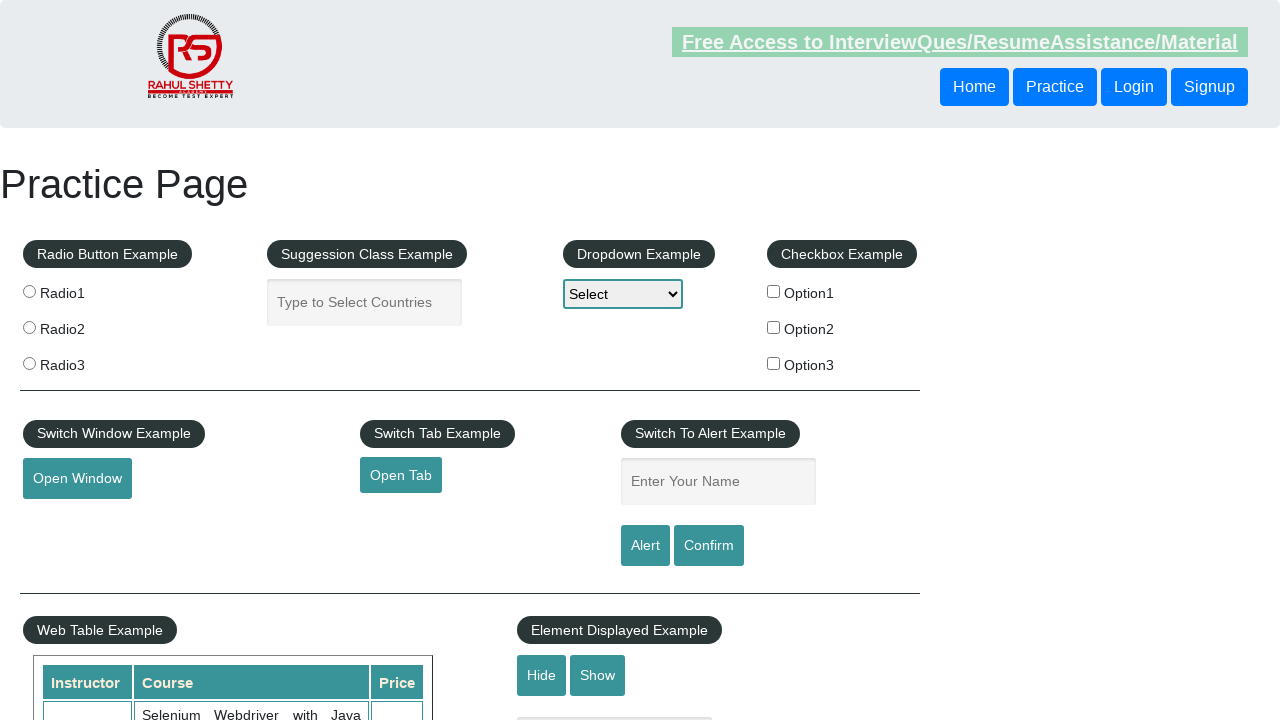

Waited for footer navigation links to be present
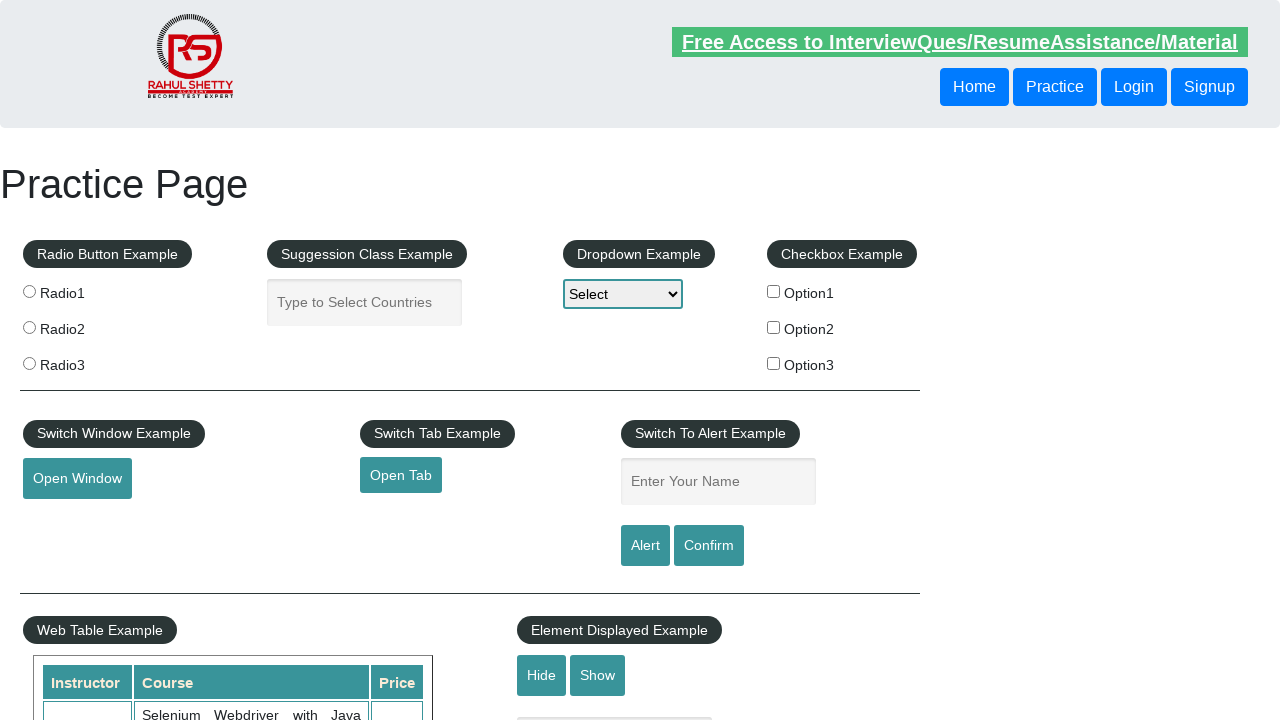

Located all footer navigation links
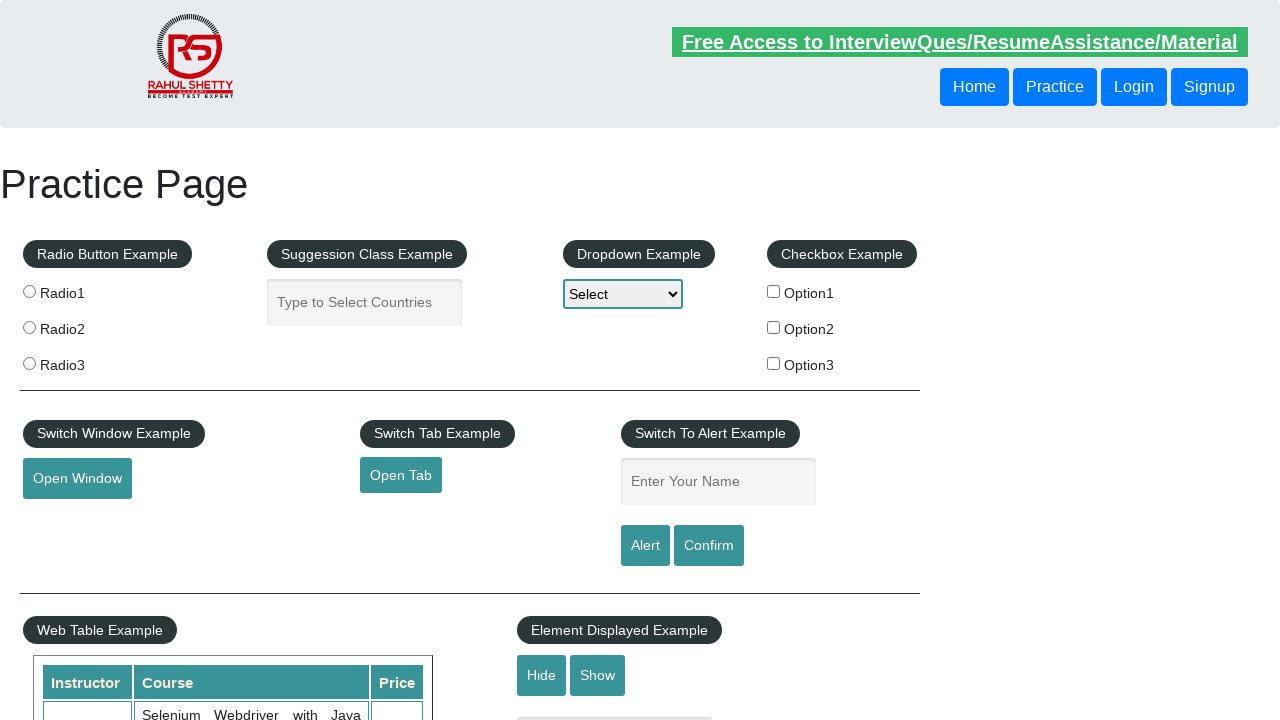

Verified footer navigation links are present (found 20 links)
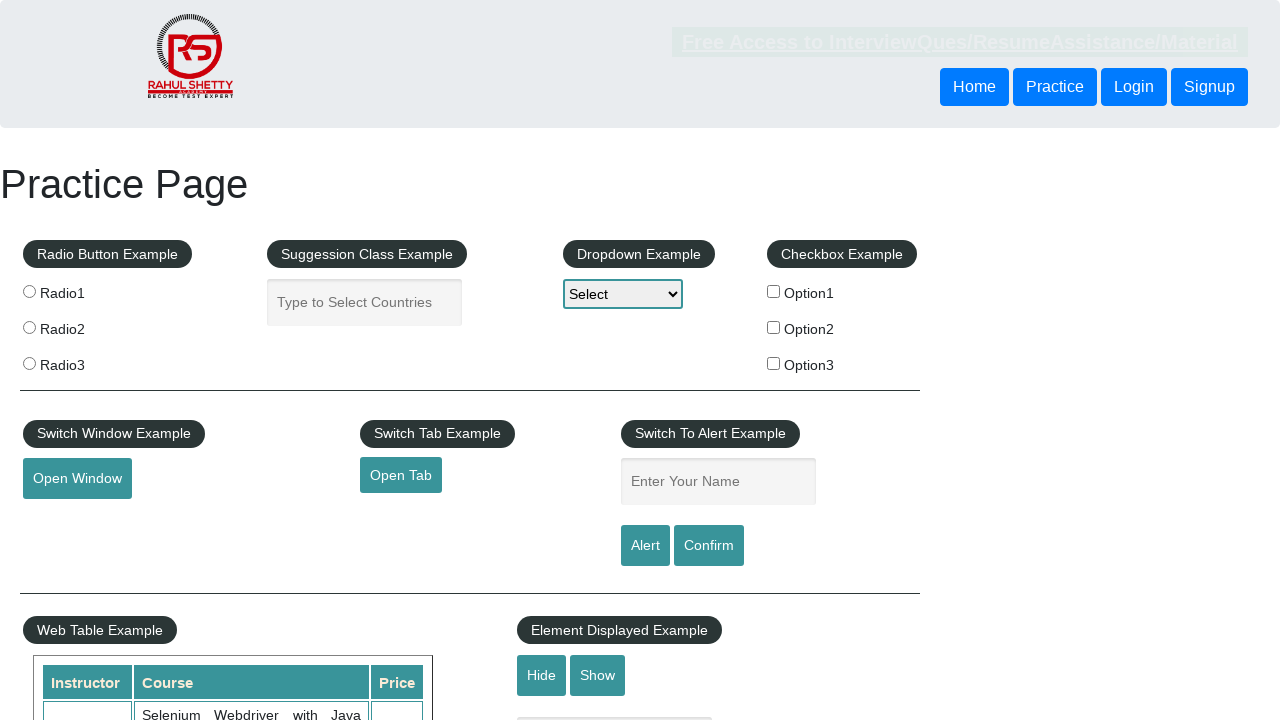

Retrieved the first footer navigation link
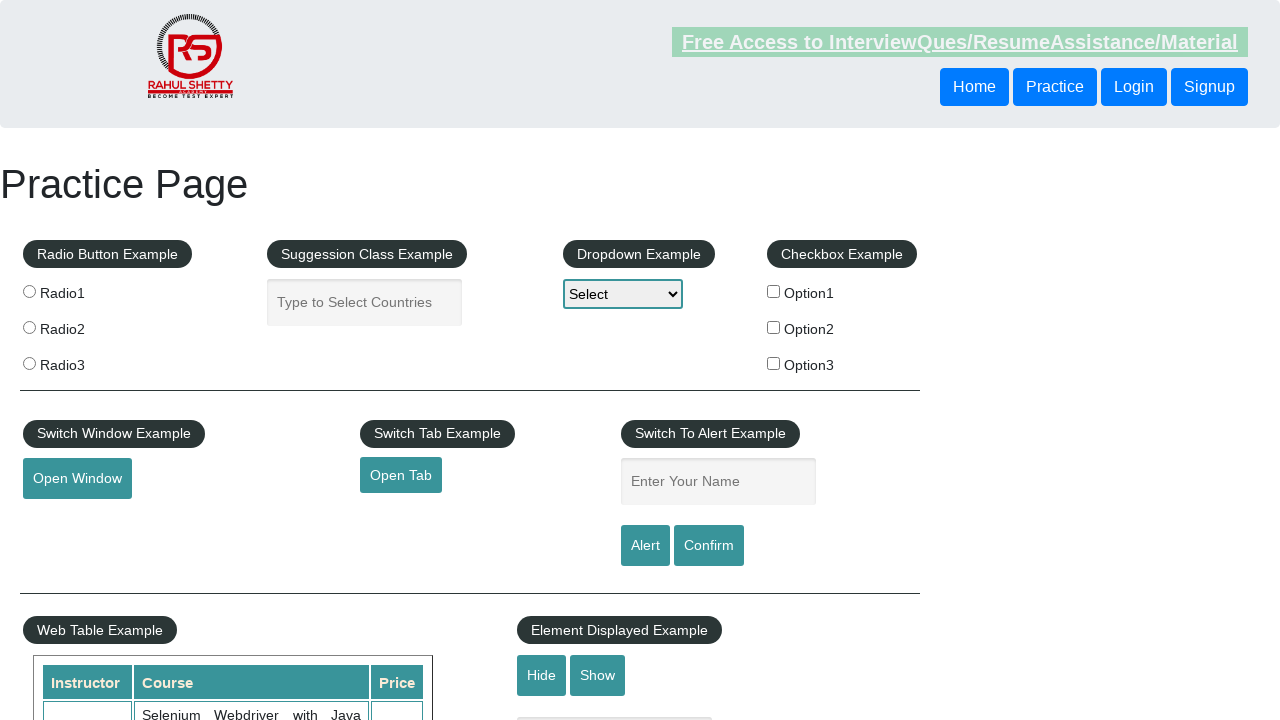

Clicked on the first footer navigation link at (157, 482) on li.gf-li a >> nth=0
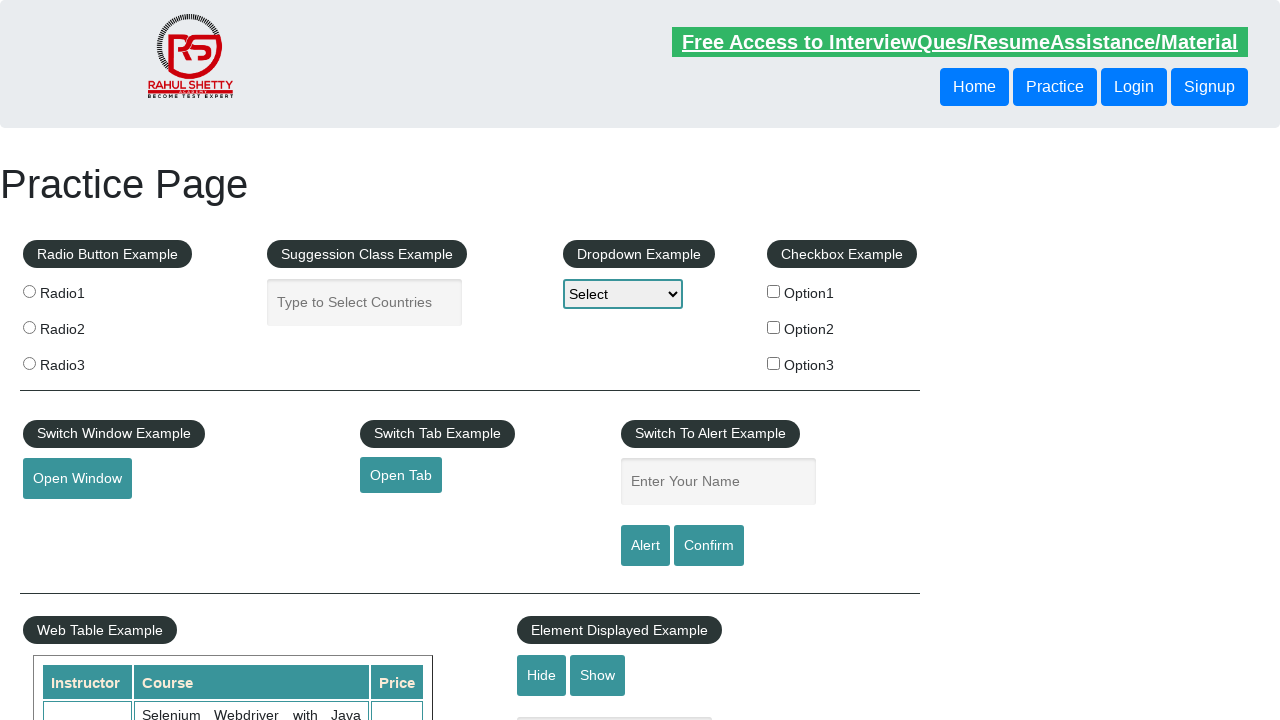

Page navigation completed and DOM content loaded
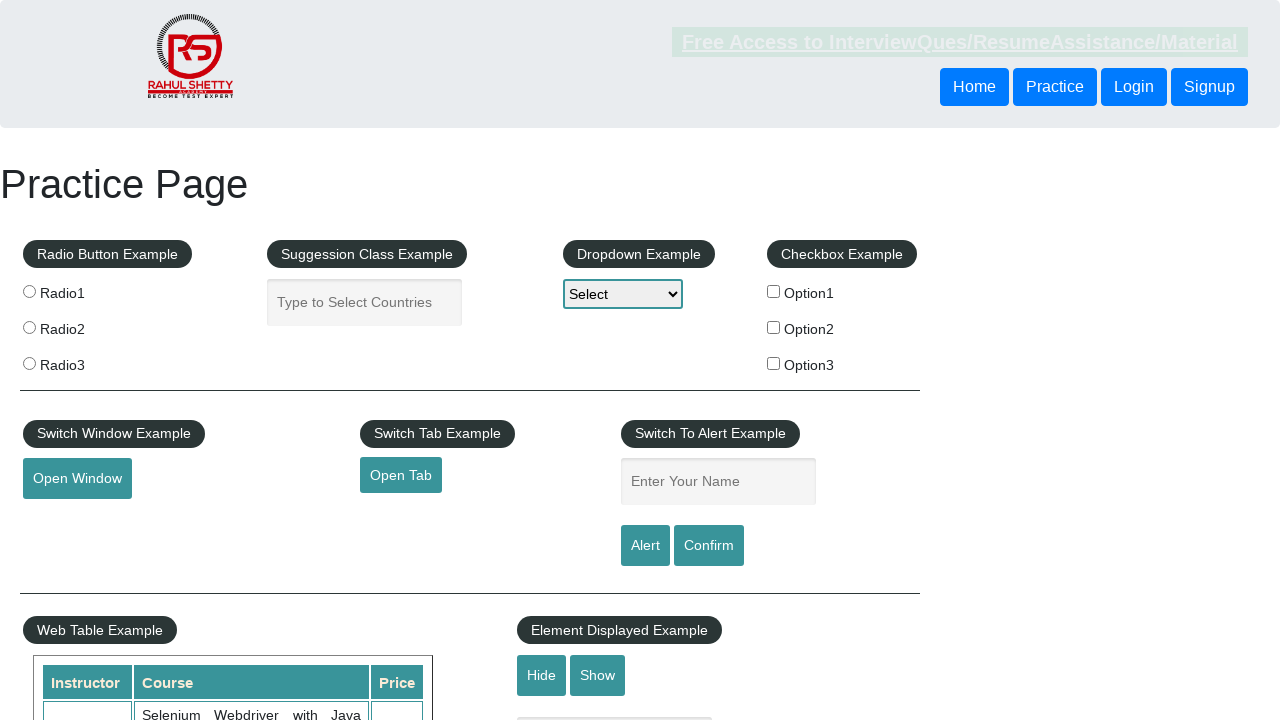

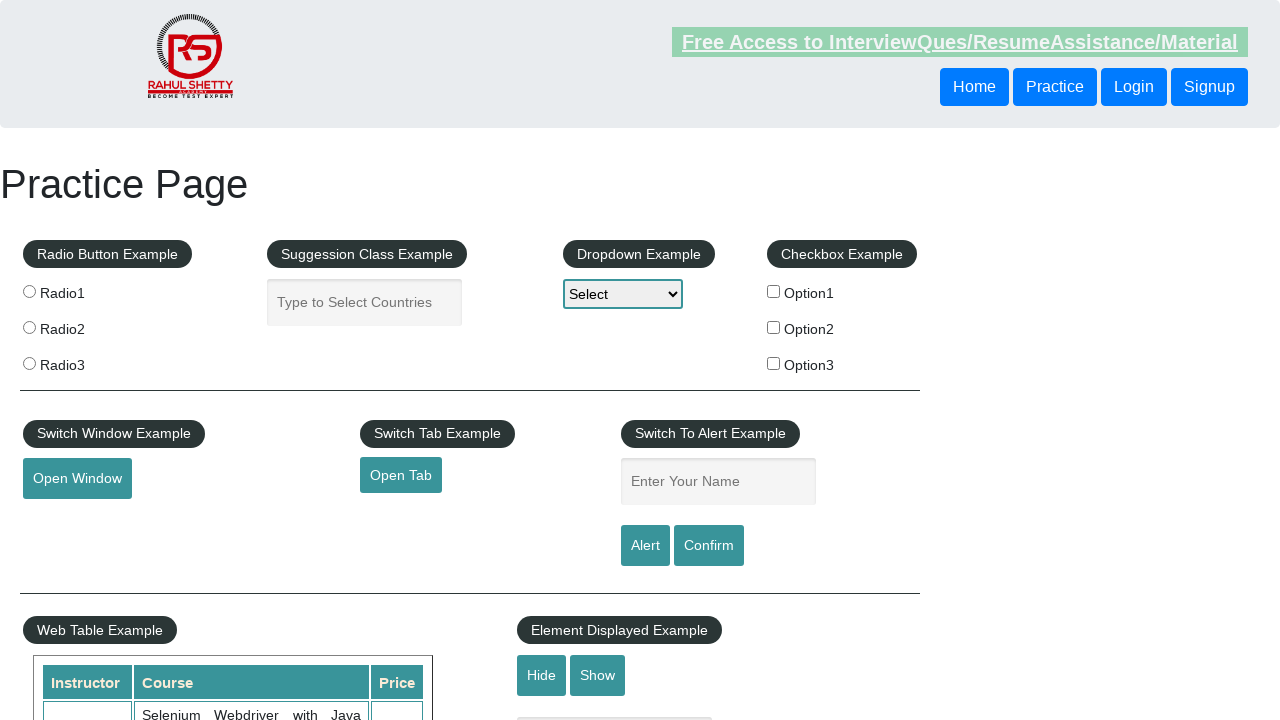